Navigates to the shop and clicks the All button to display all products

Starting URL: https://webshop-agil-testautomatiserare.netlify.app/

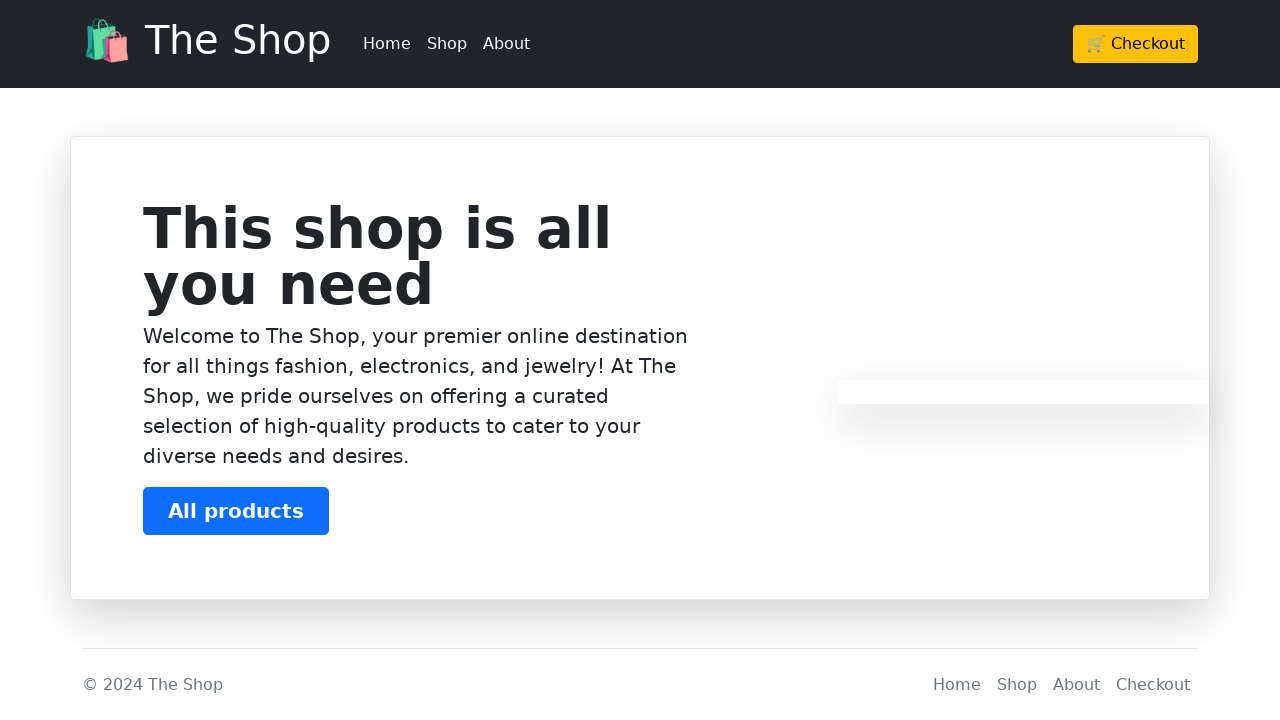

Clicked Shop button in header at (447, 44) on header.p-3.bg-dark.text-white li:nth-child(2) a
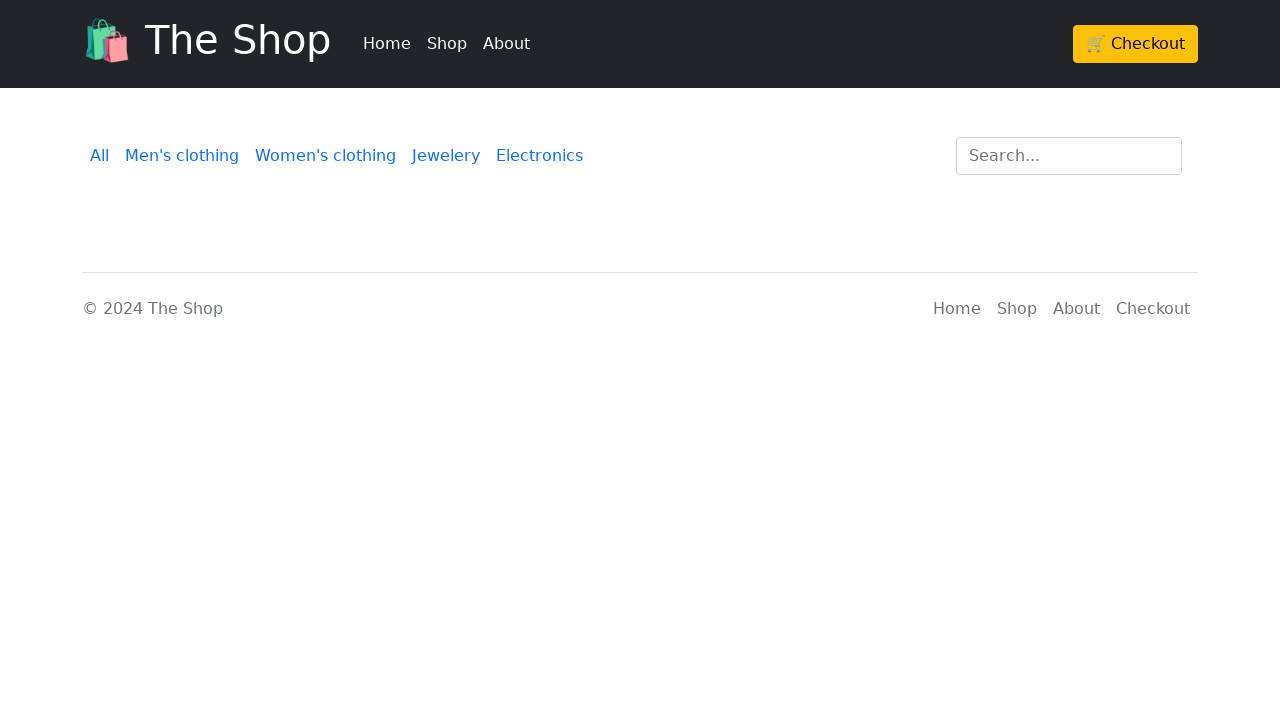

Waited 1000ms for page to load
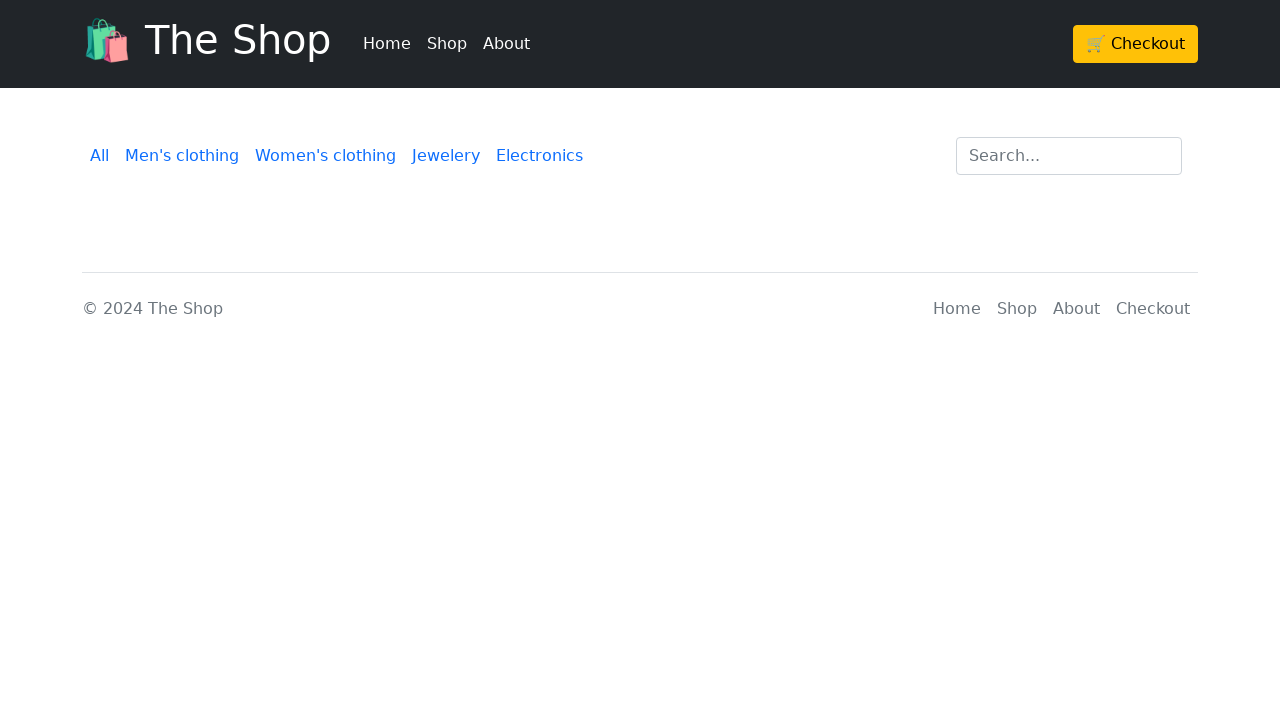

Clicked All button to display all products at (100, 156) on a:text('All')
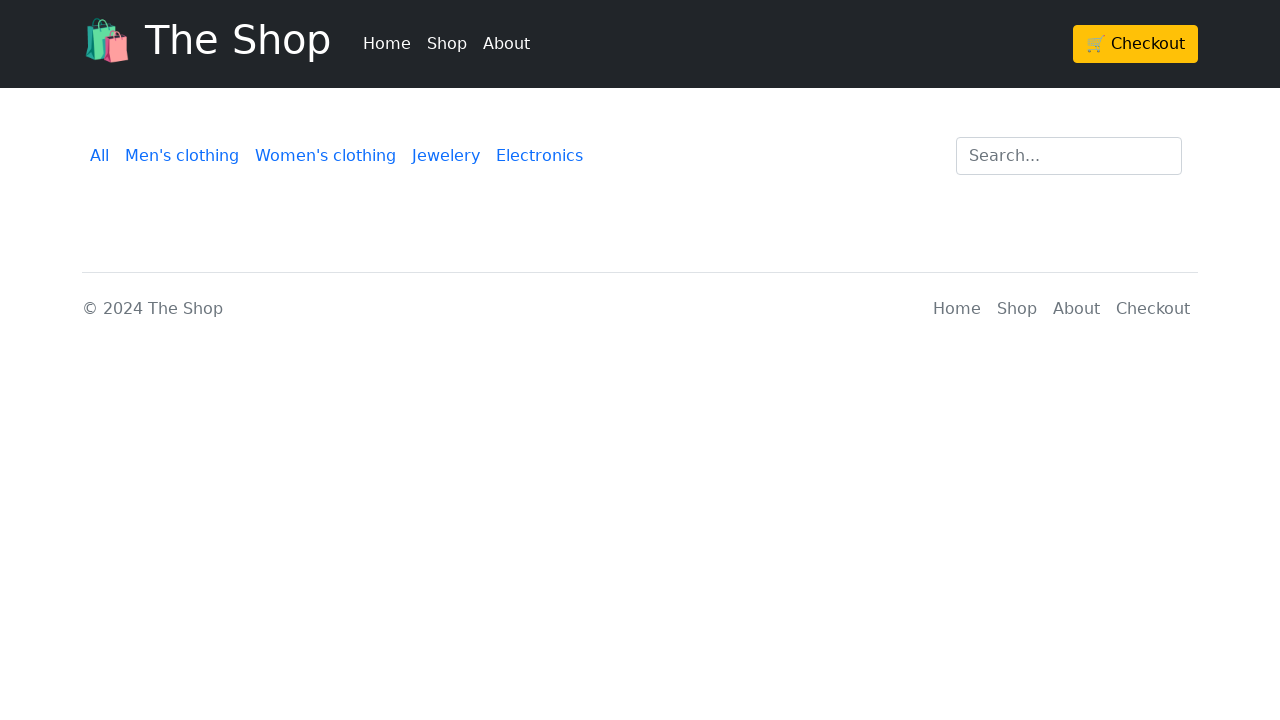

Verified navigation to products page with all products displayed
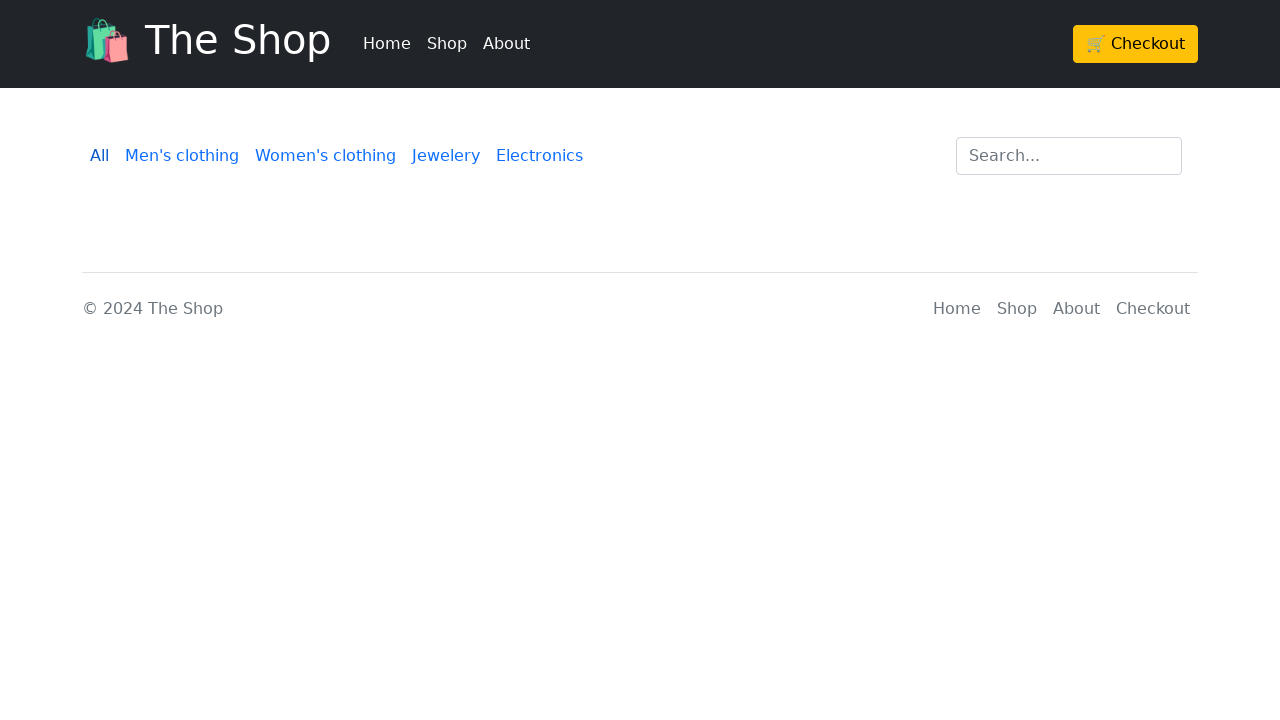

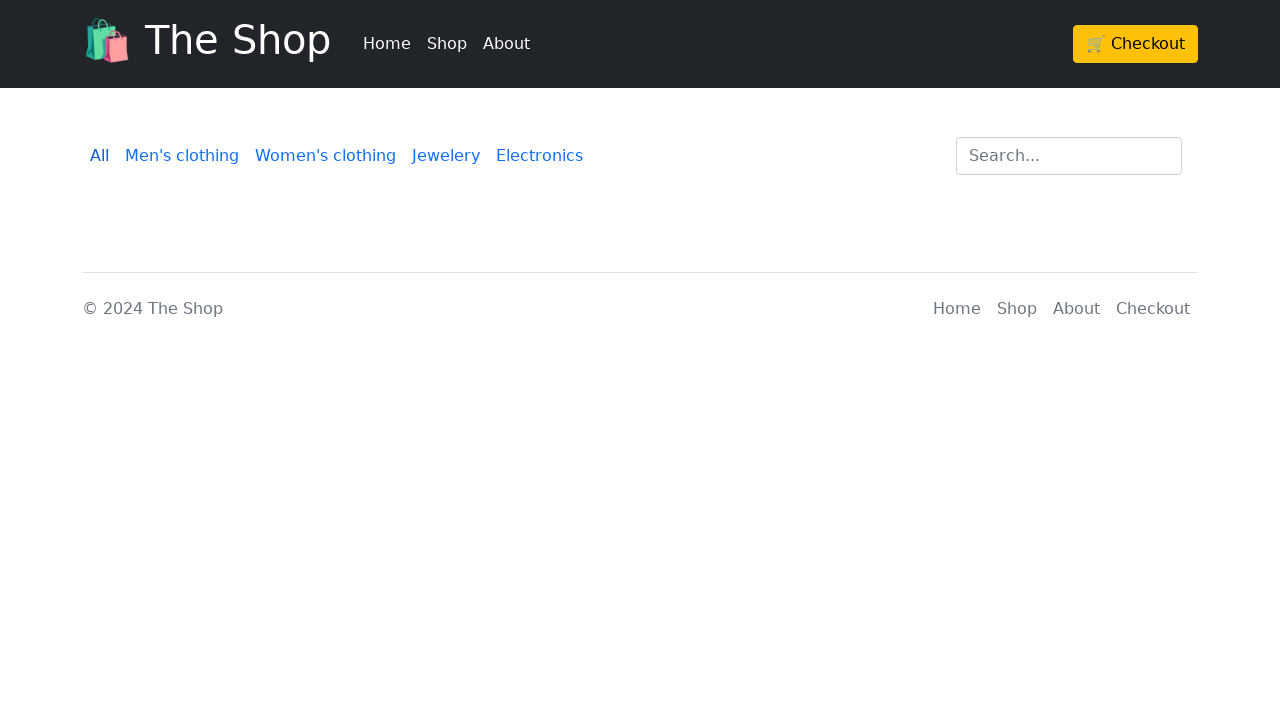